Tests an address form by filling in various address fields including street address, city, state, zip code, and country

Starting URL: https://formy-project.herokuapp.com/autocomplete

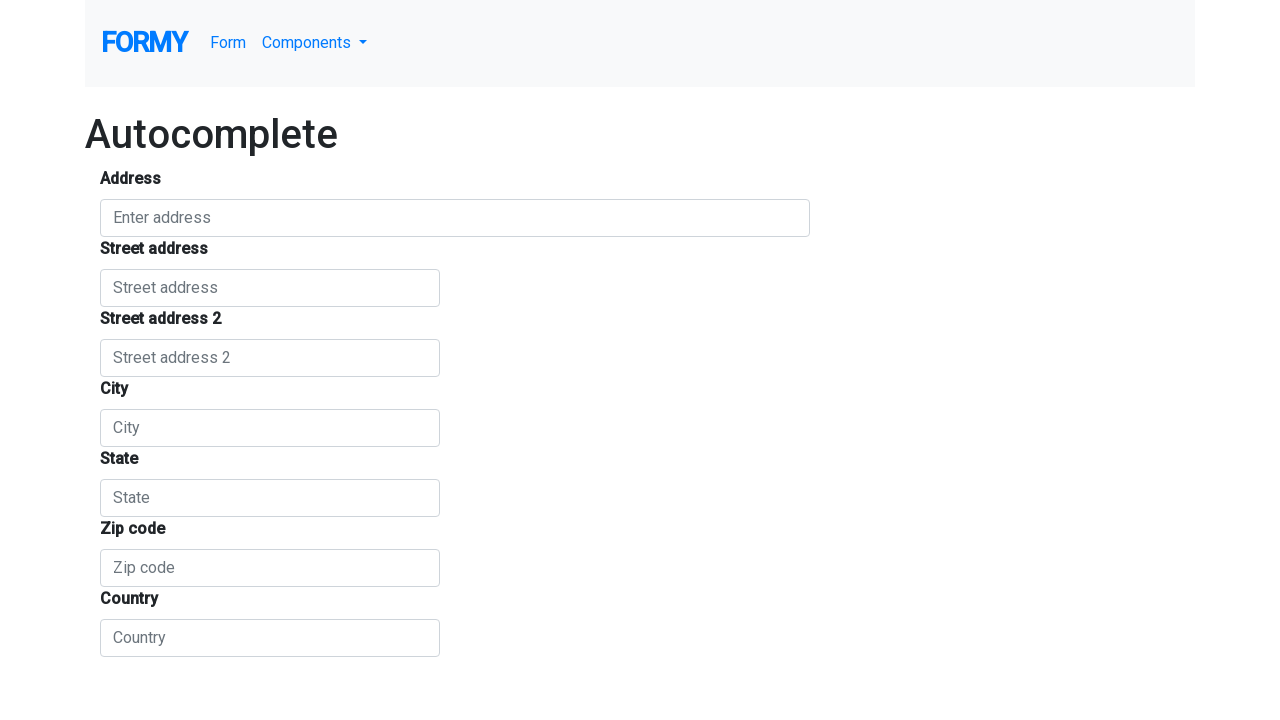

Filled autocomplete address field with 'Popescu' on .pac-target-input
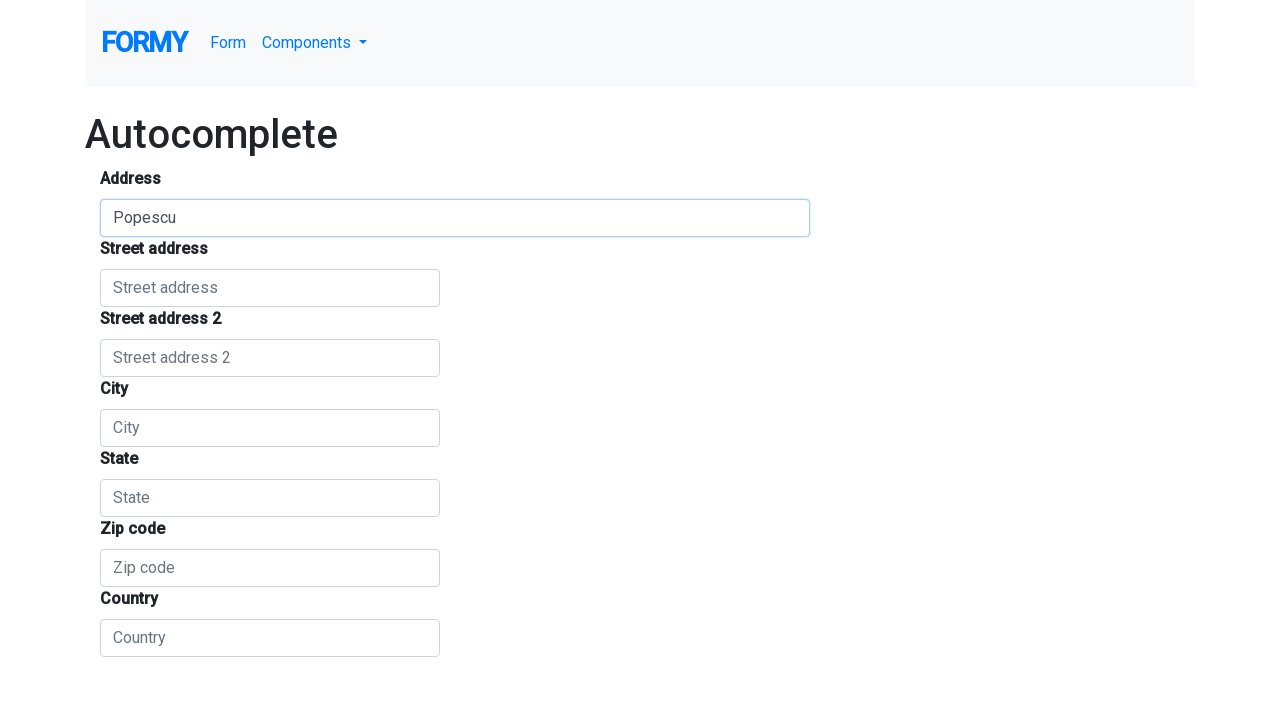

Filled street number field with '100 Flushcombe Road,Albury 2148' on #street_number
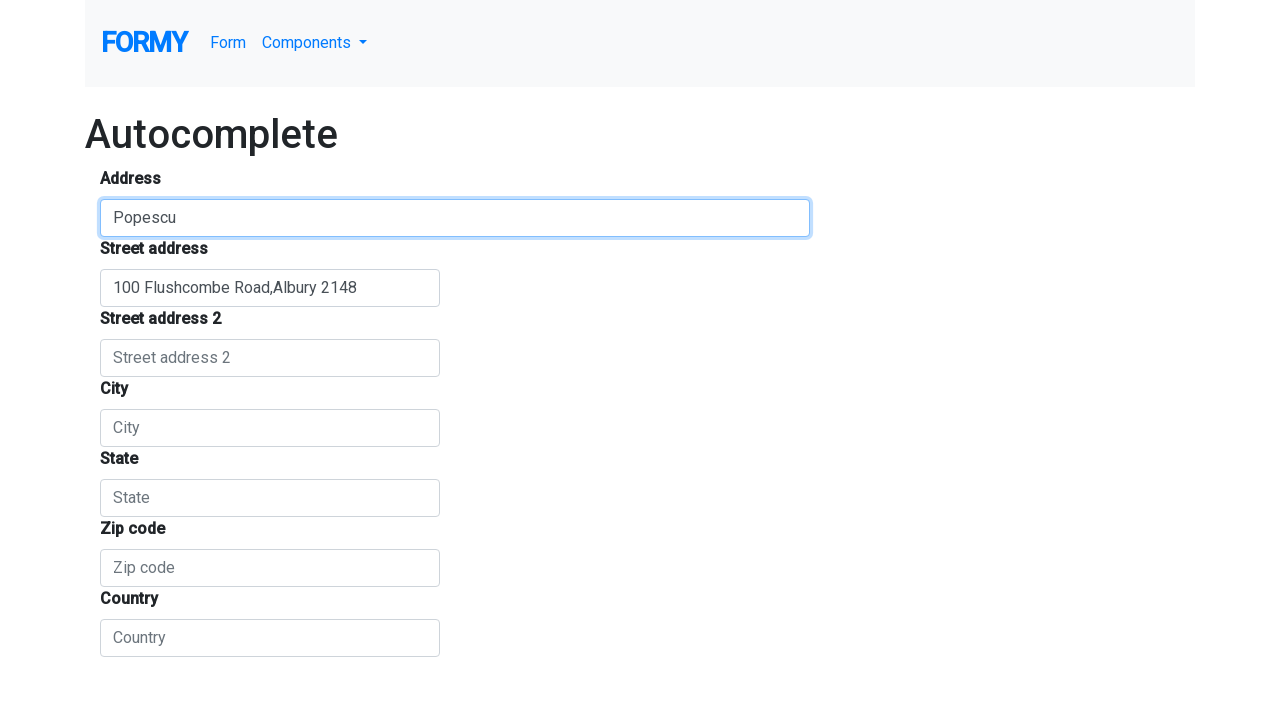

Filled route/street address 2 field with '100 Boulevard Alexis-Nihon,Suite 310,Montreal,H4M 2N7,Canada' on #route
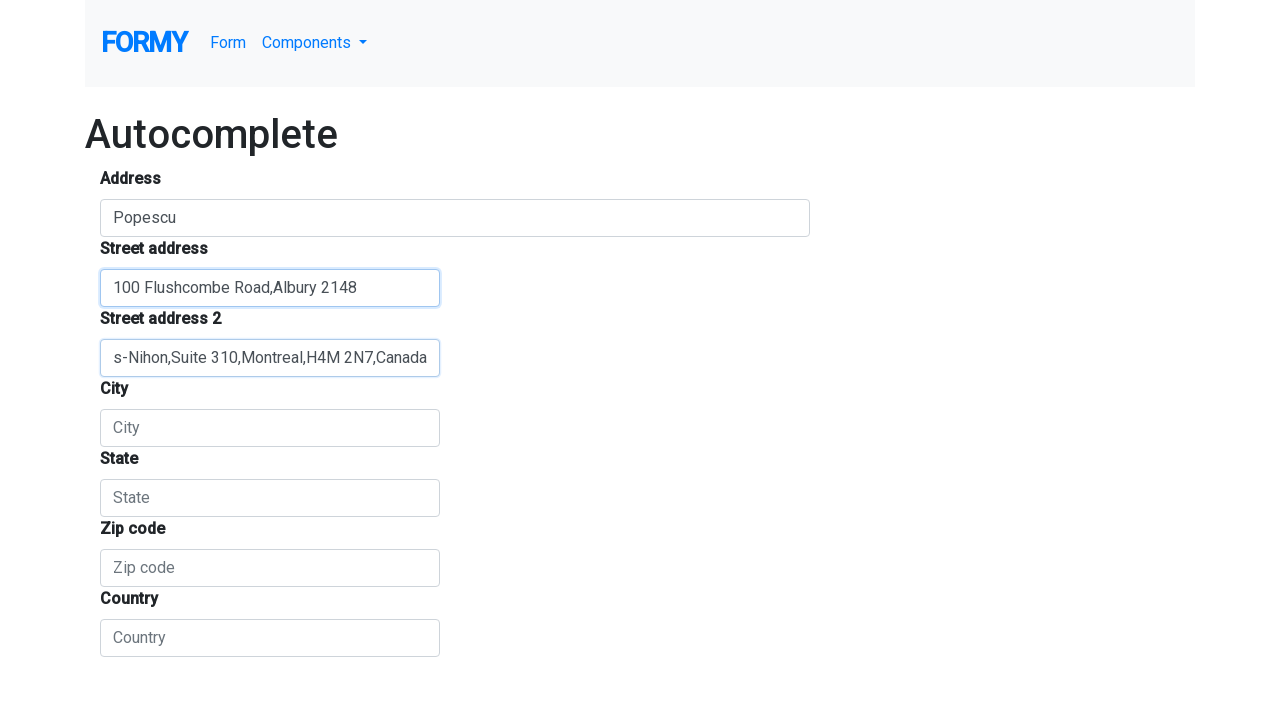

Filled city field with 'Zurich' on #locality
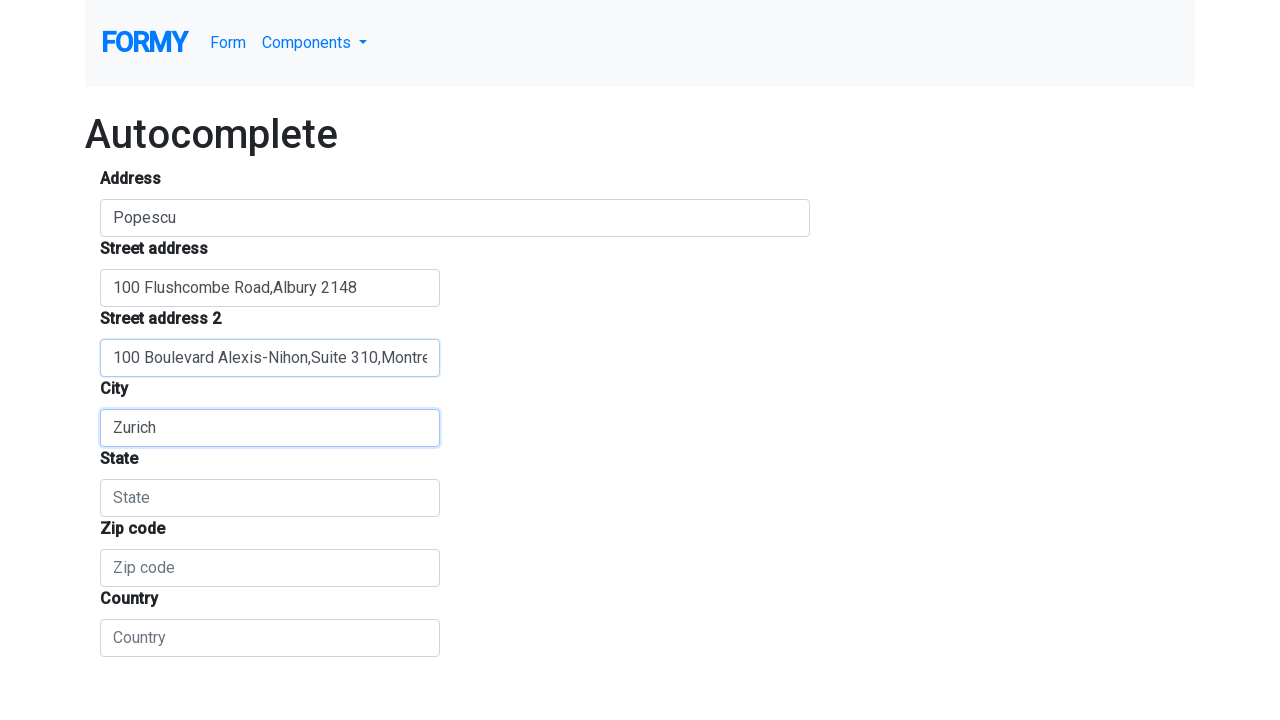

Filled state field with 'Deutschland' on #administrative_area_level_1
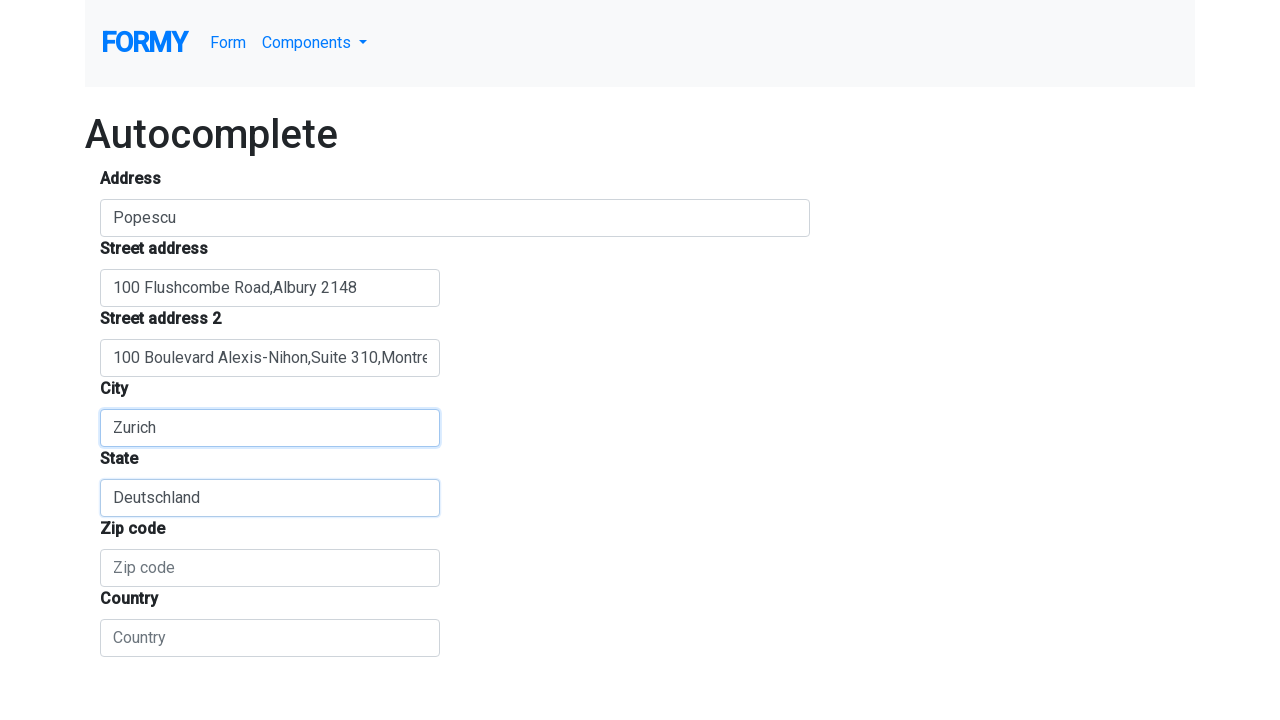

Filled zip code field with '00000' on #postal_code
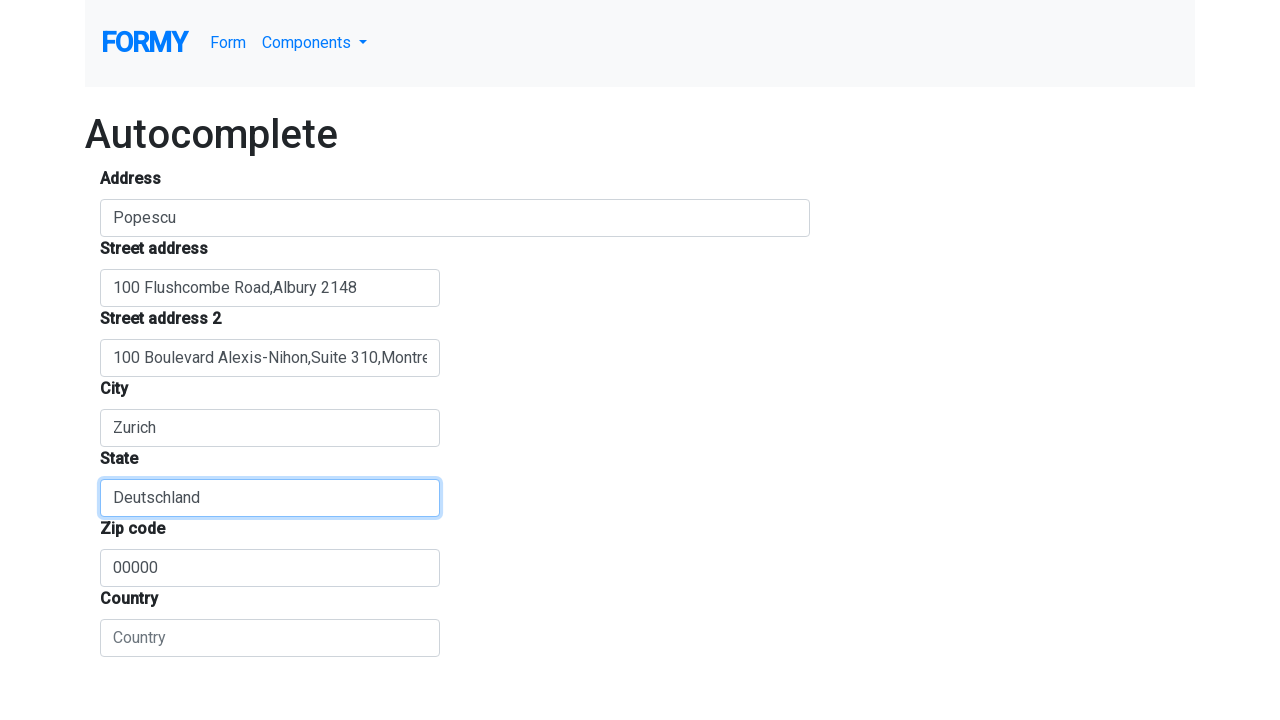

Filled country field with 'Deutschland' on #country
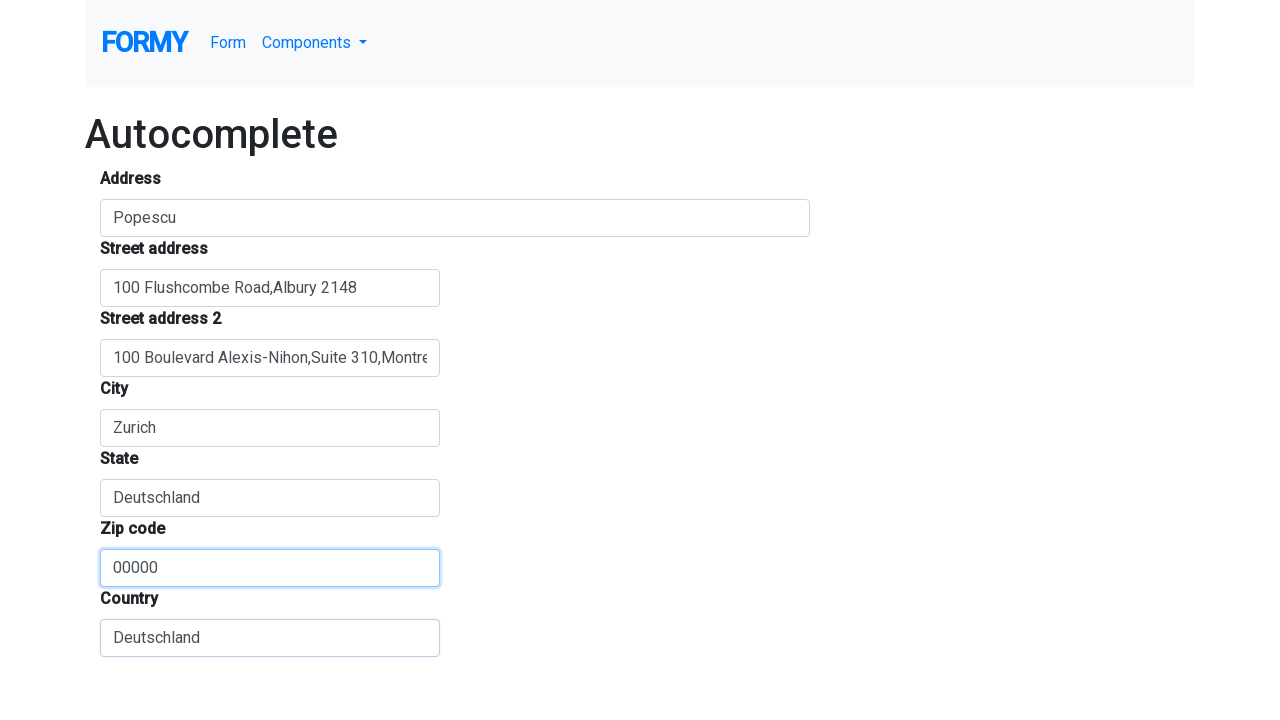

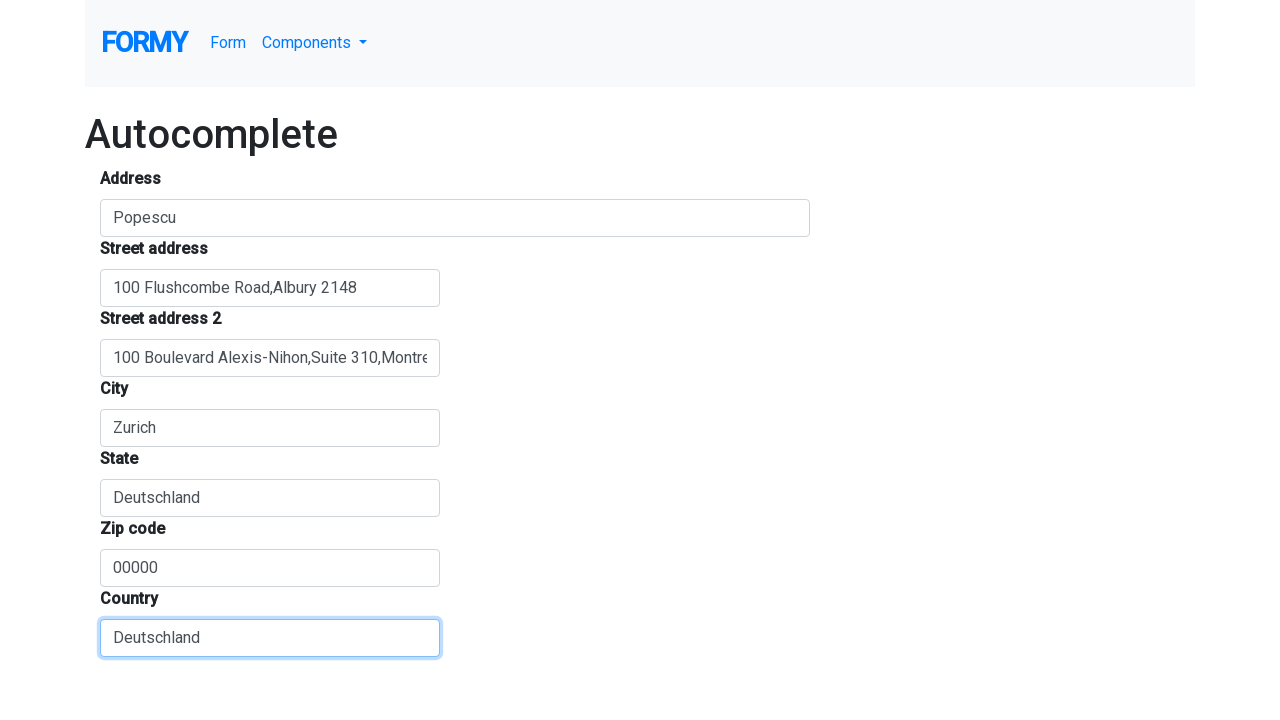